Fills out a Google Form by entering name and automation practice reason

Starting URL: https://docs.google.com/forms/d/e/1FAIpQLSep9LTMntH5YqIXa5nkiPKSs283kdwitBBhXWyZdAS-e4CxBQ/viewform

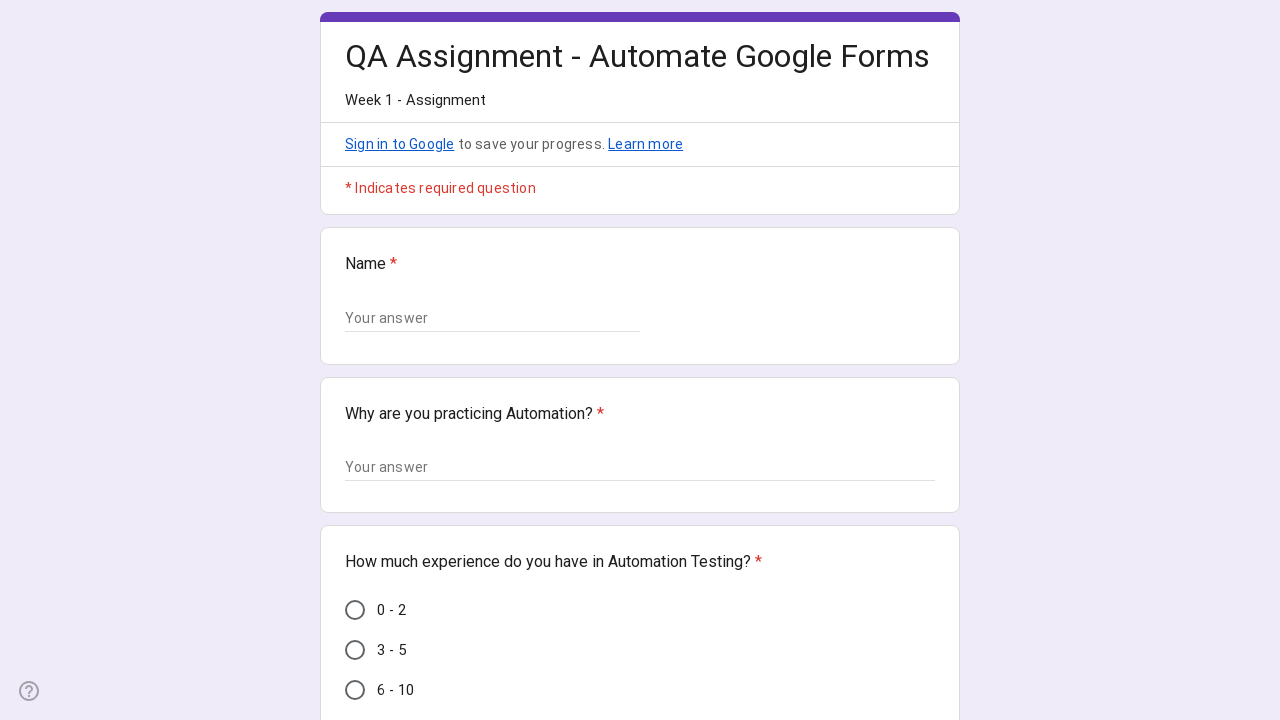

Google Form loaded and URL verified
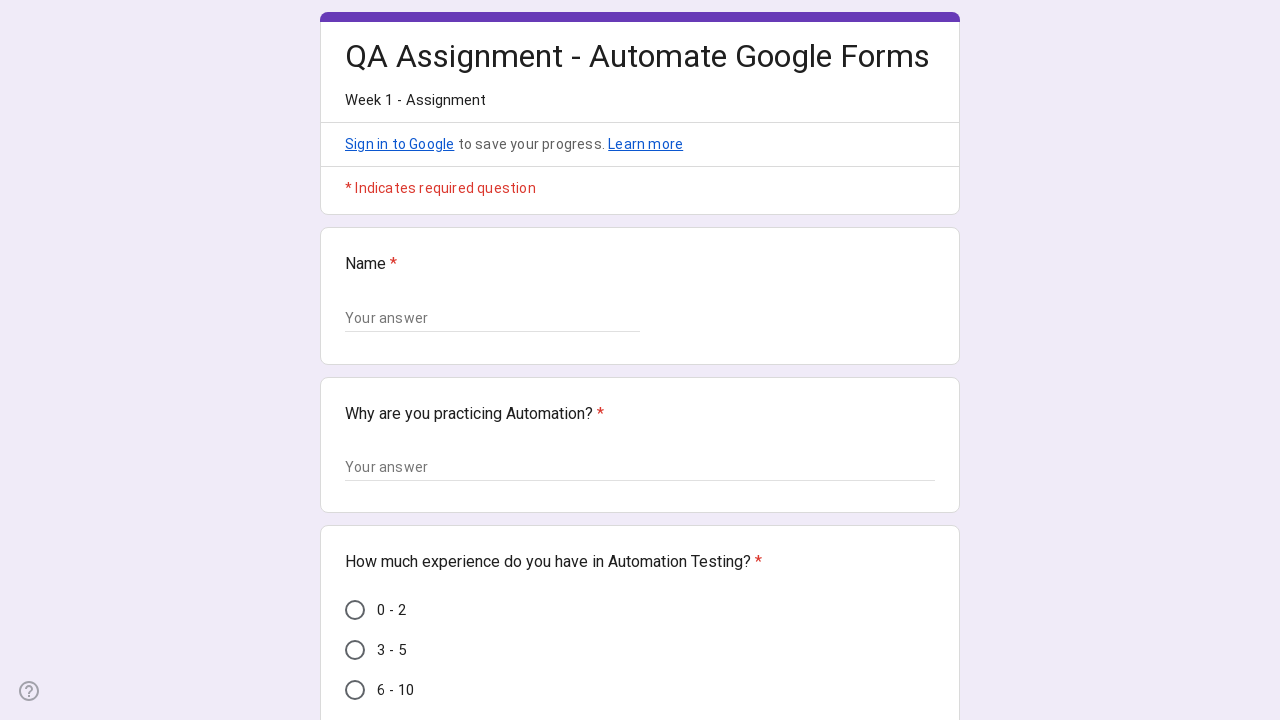

Located name input field
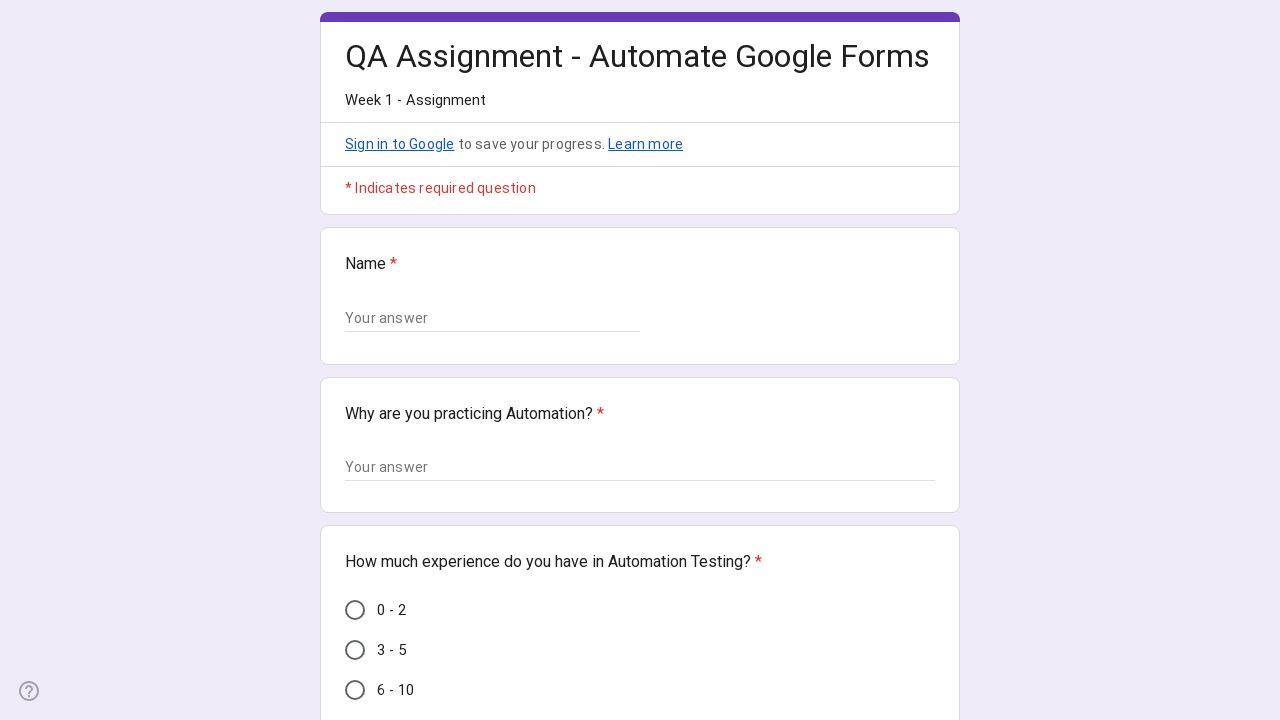

Clicked on name input field at (492, 318) on xpath=//span[normalize-space()='Name']/parent::div/parent::div/parent::div/follo
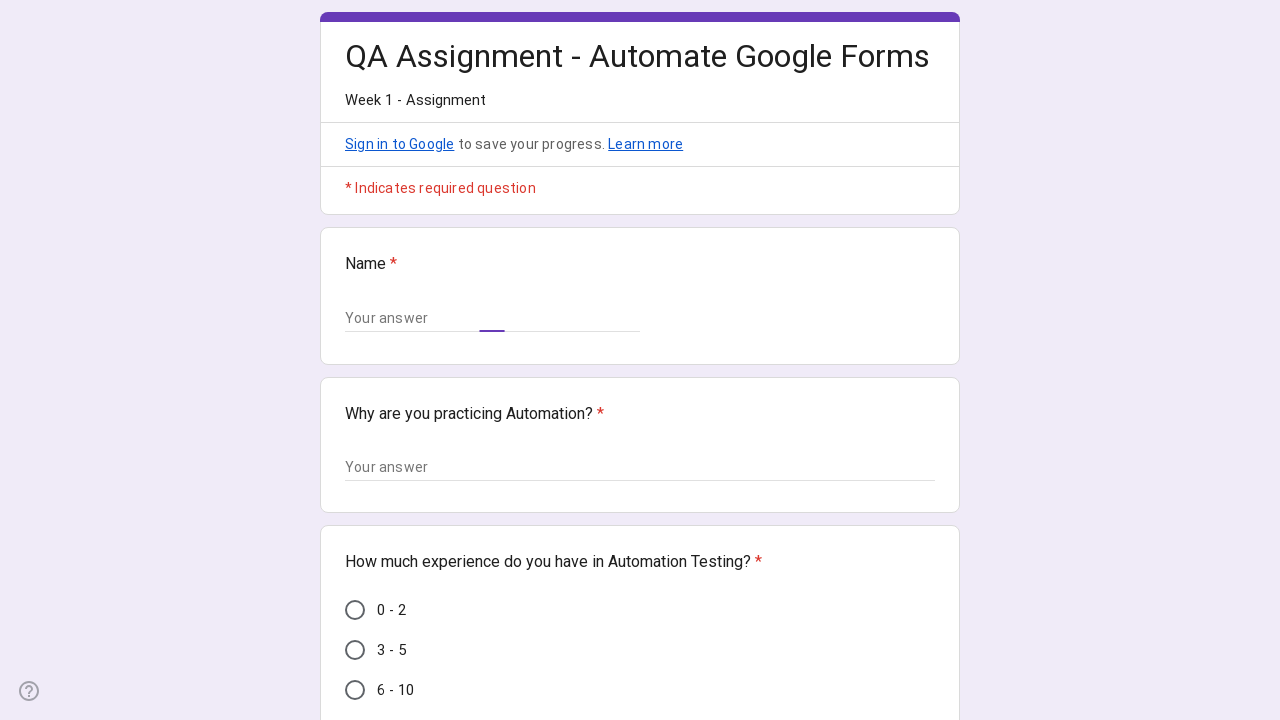

Filled name field with 'Crio Learner' on xpath=//span[normalize-space()='Name']/parent::div/parent::div/parent::div/follo
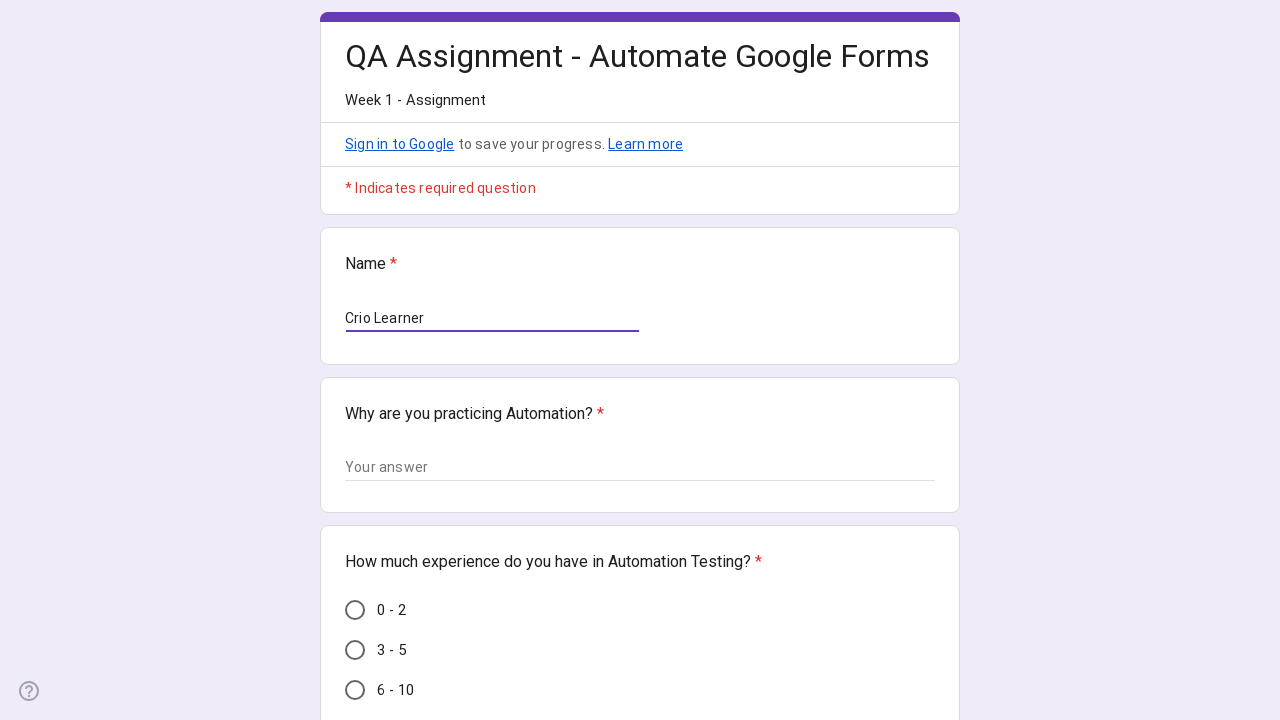

Filled automation practice reason field with 'I want to be the best QA Engineer! 1710572021' on //span [@class='M7eMe' and text()='Why are you practicing Automation?']/parent::
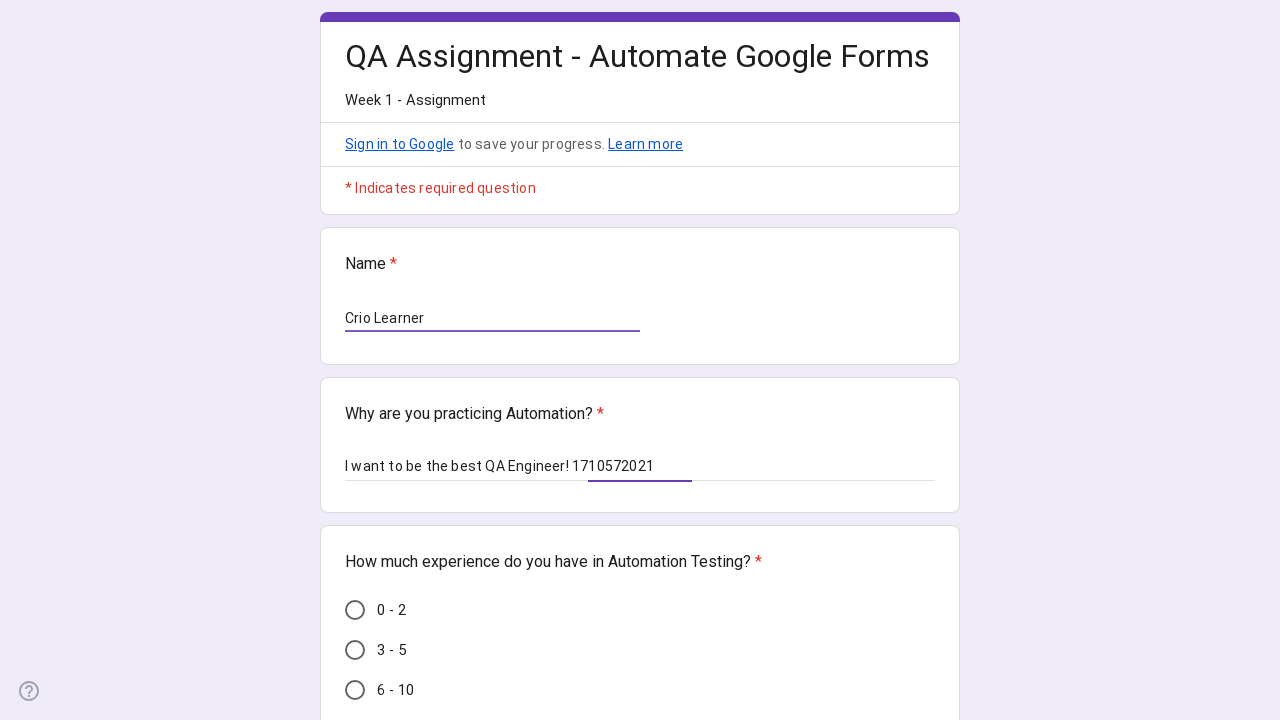

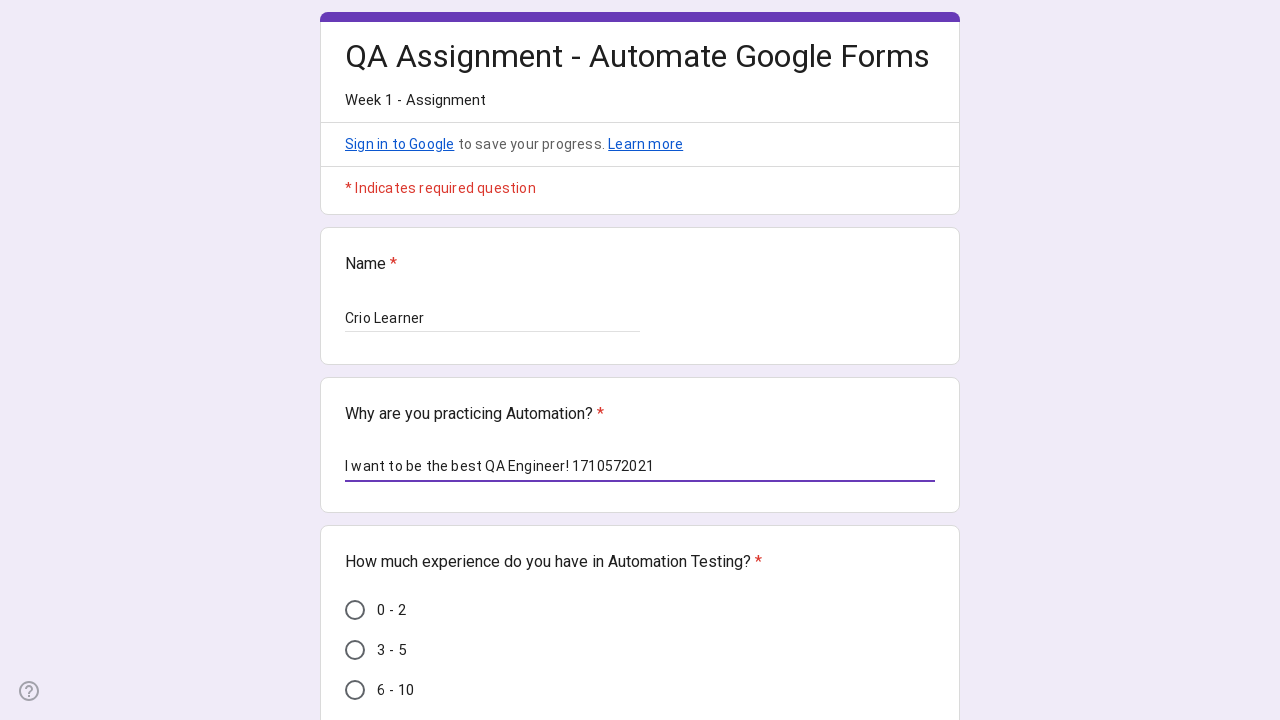